Tests JavaScript alert handling by clicking the alert button and accepting the alert dialog

Starting URL: http://practice.cydeo.com/javascript_alerts

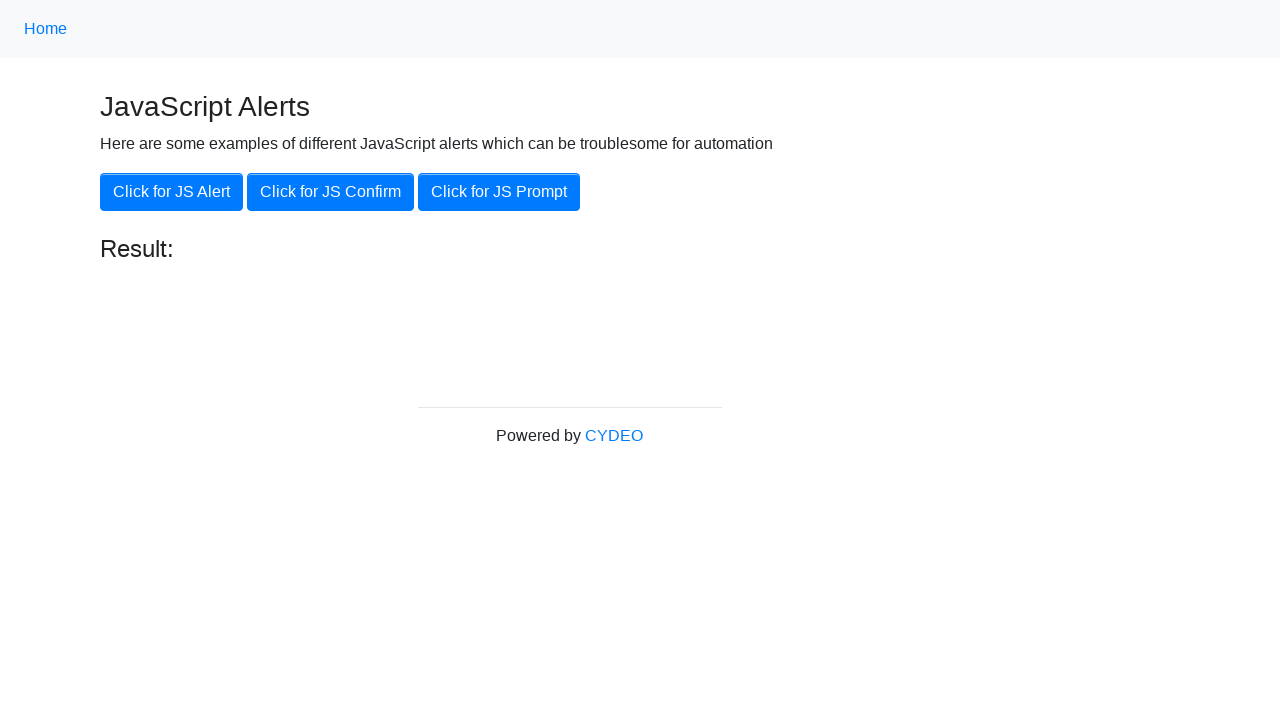

Clicked the 'Click for JS Alert' button at (172, 192) on xpath=//button[.='Click for JS Alert']
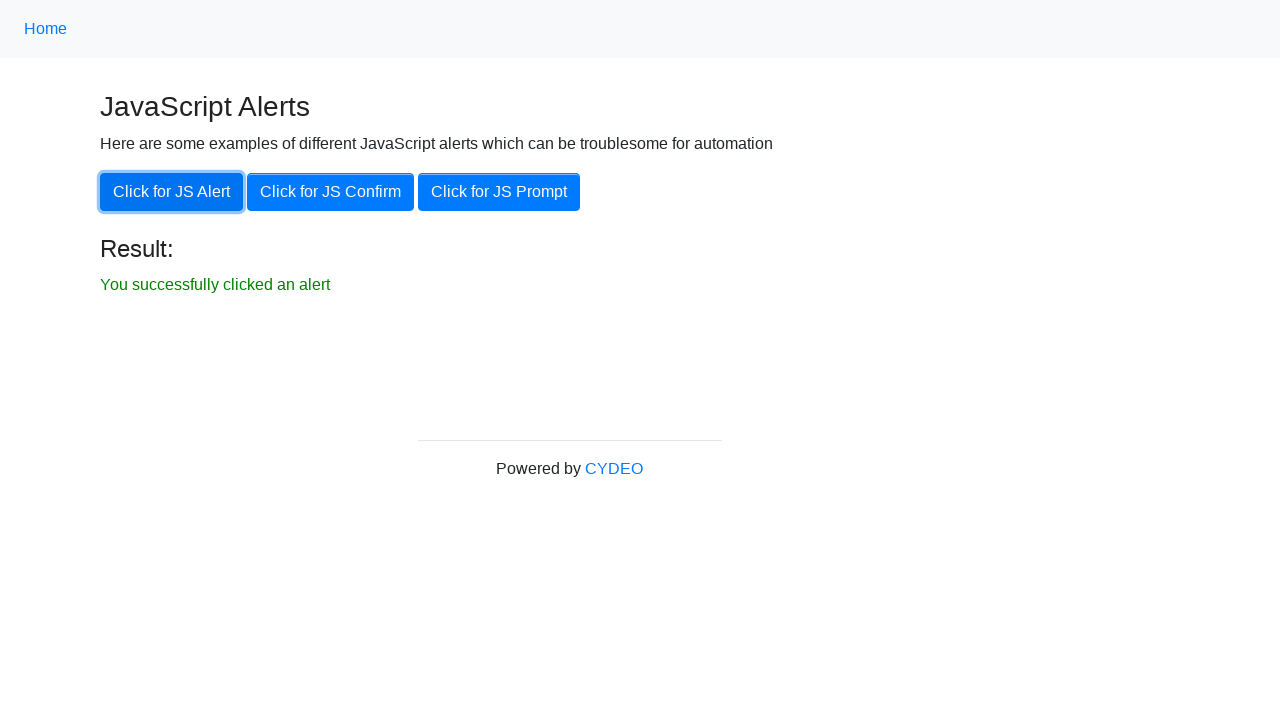

Set up dialog handler to accept the alert
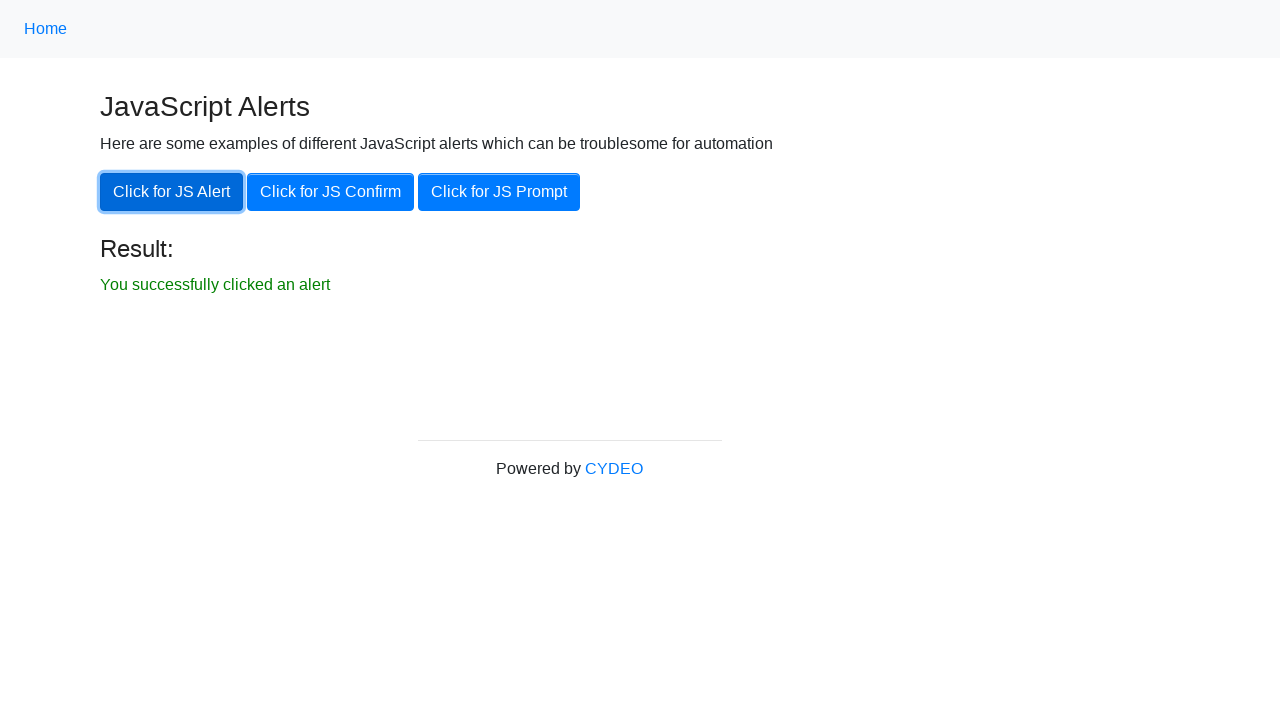

Verified success message 'You successfully clicked an alert' is displayed
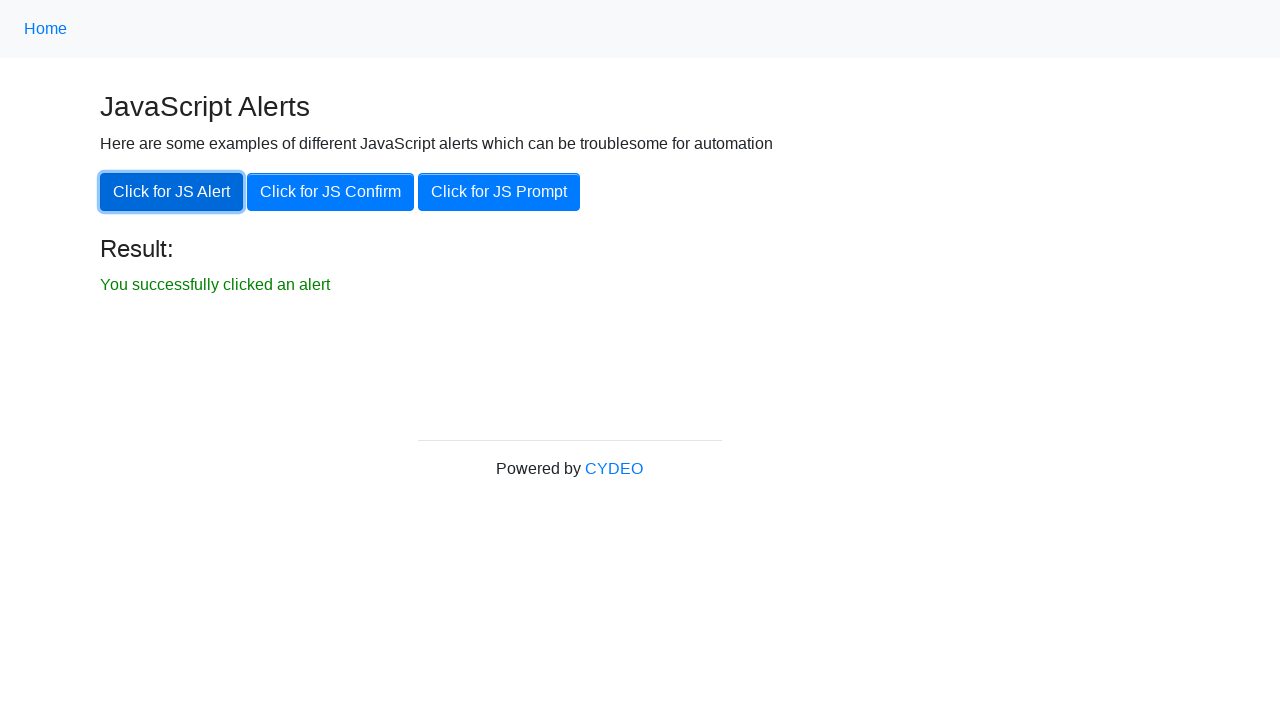

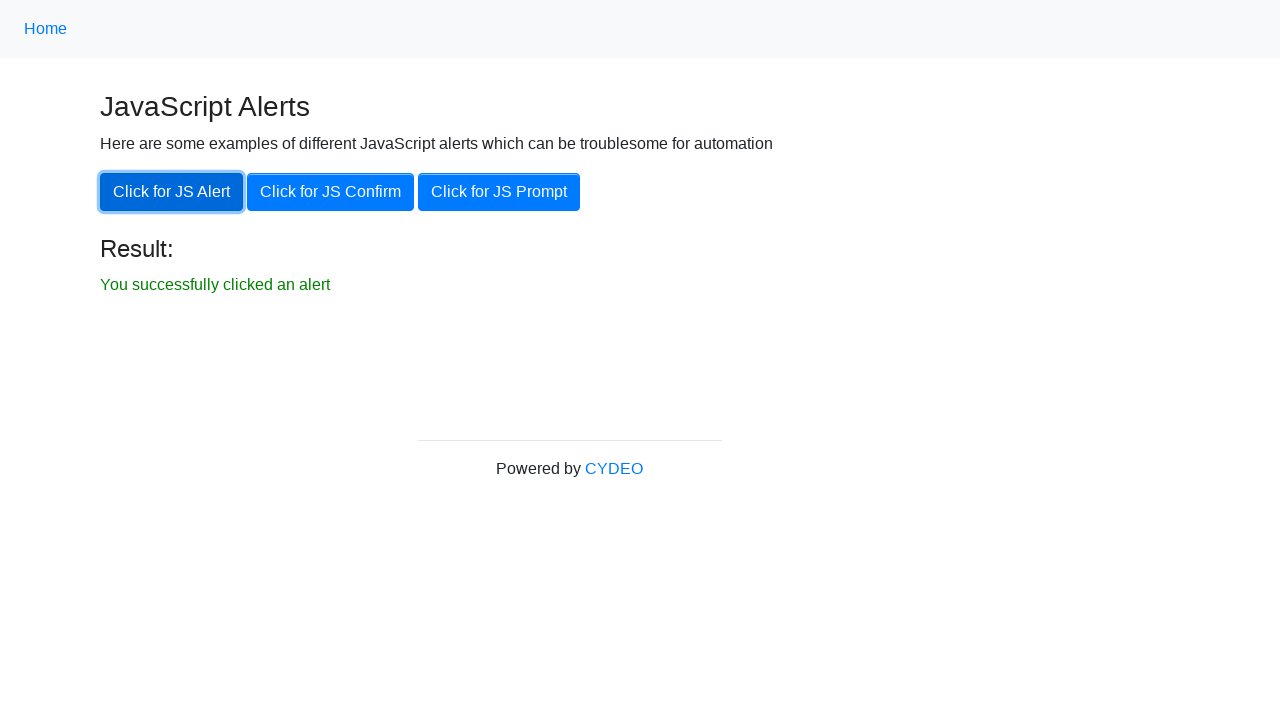